Tests dropdown selection functionality on a flight booking practice page by selecting Bangalore as the origin city and Jaipur as the destination city from dropdown menus.

Starting URL: https://rahulshettyacademy.com/dropdownsPractise/

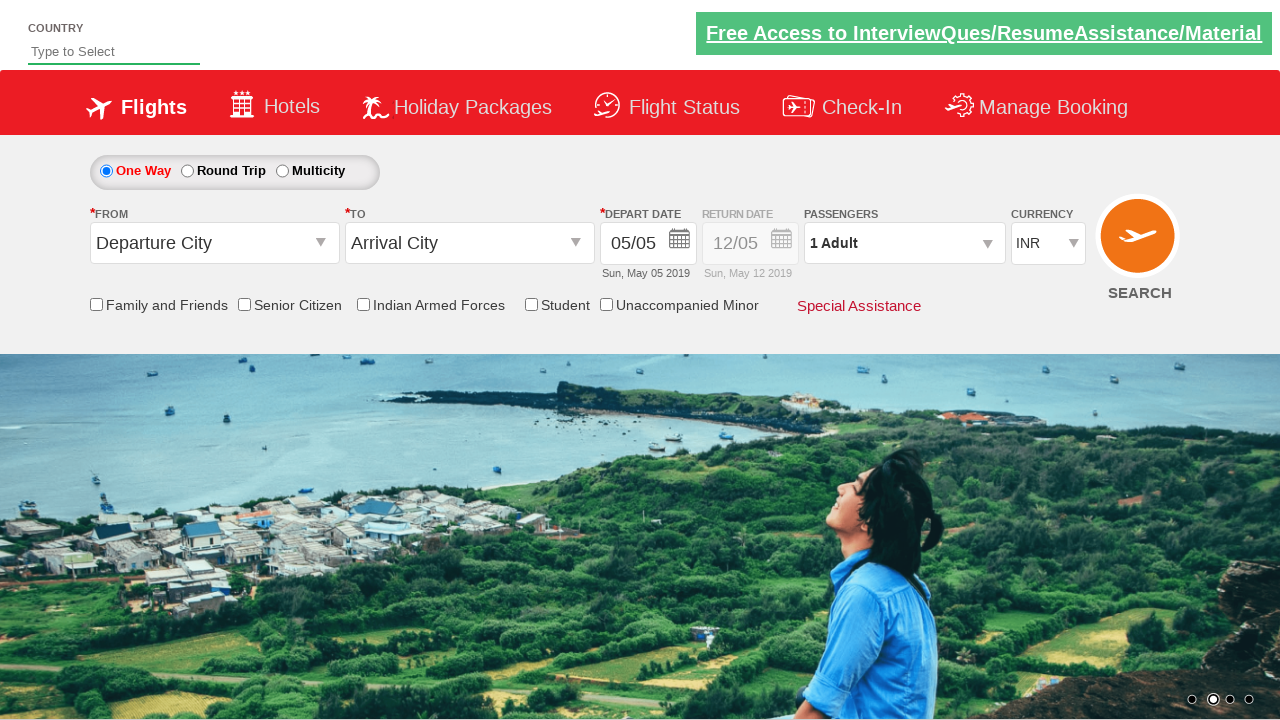

Clicked on the 'From' dropdown to open origin city selection at (323, 244) on xpath=//span[@id='ctl00_mainContent_ddl_originStation1_CTXTaction']
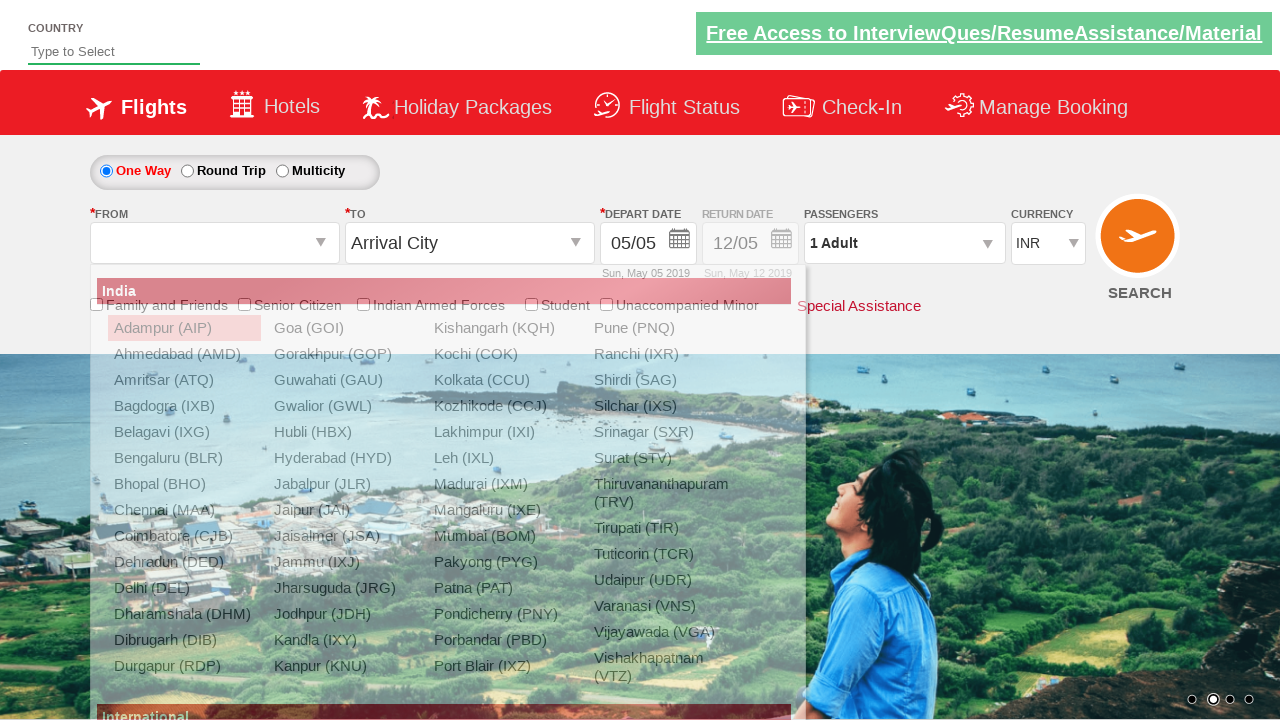

Selected Bangalore (BLR) as the origin city at (184, 458) on xpath=//a[@value='BLR']
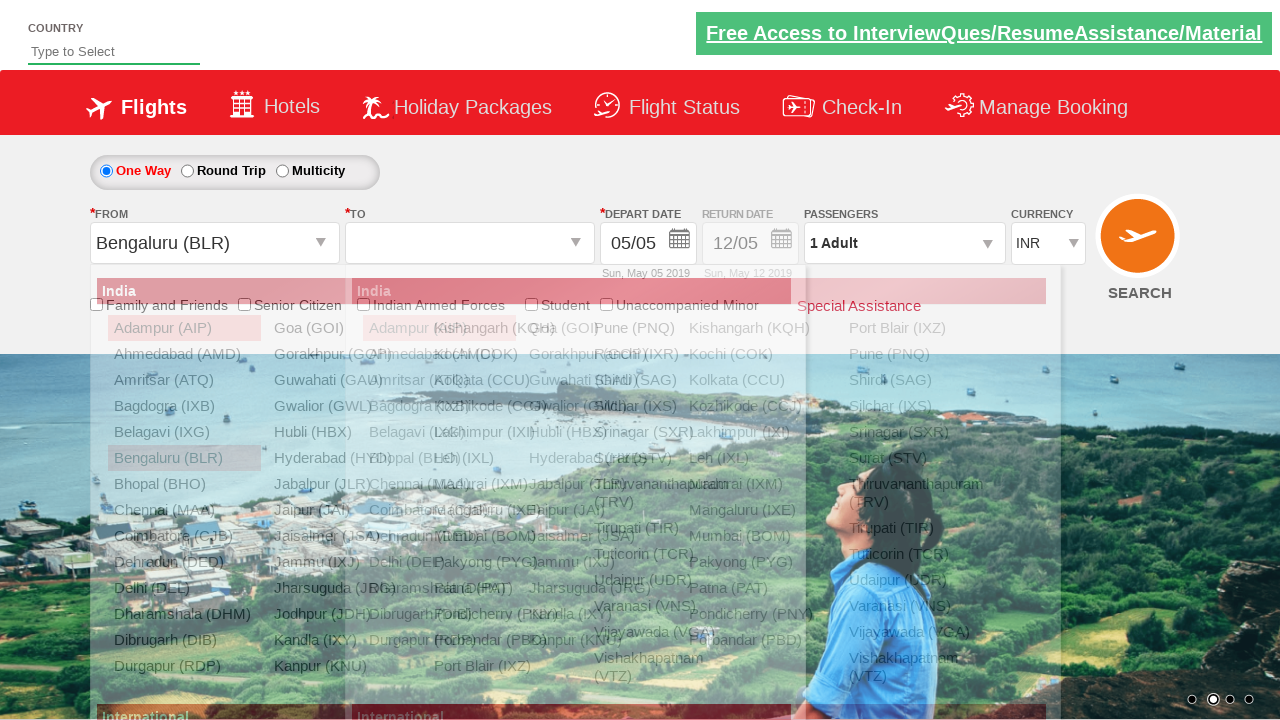

Waited for dropdown transition
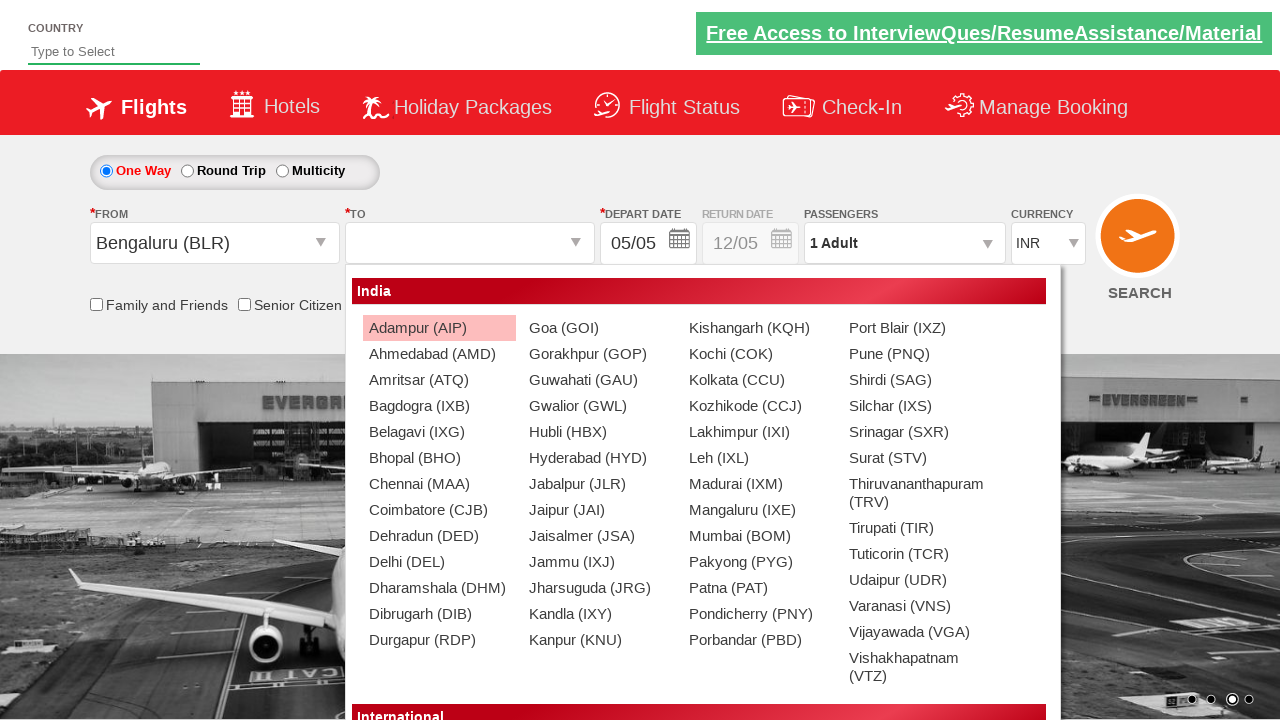

Selected Jaipur (JAI) as the destination city at (599, 510) on (//a[@value='JAI'])[2]
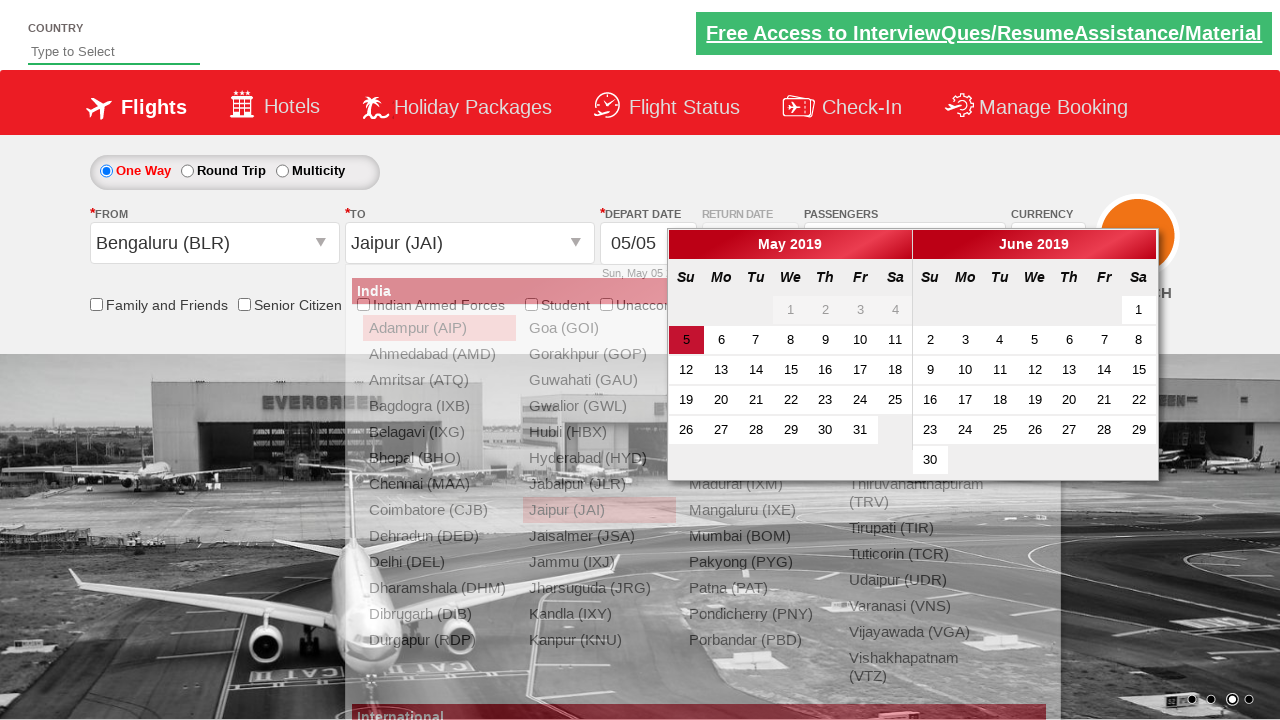

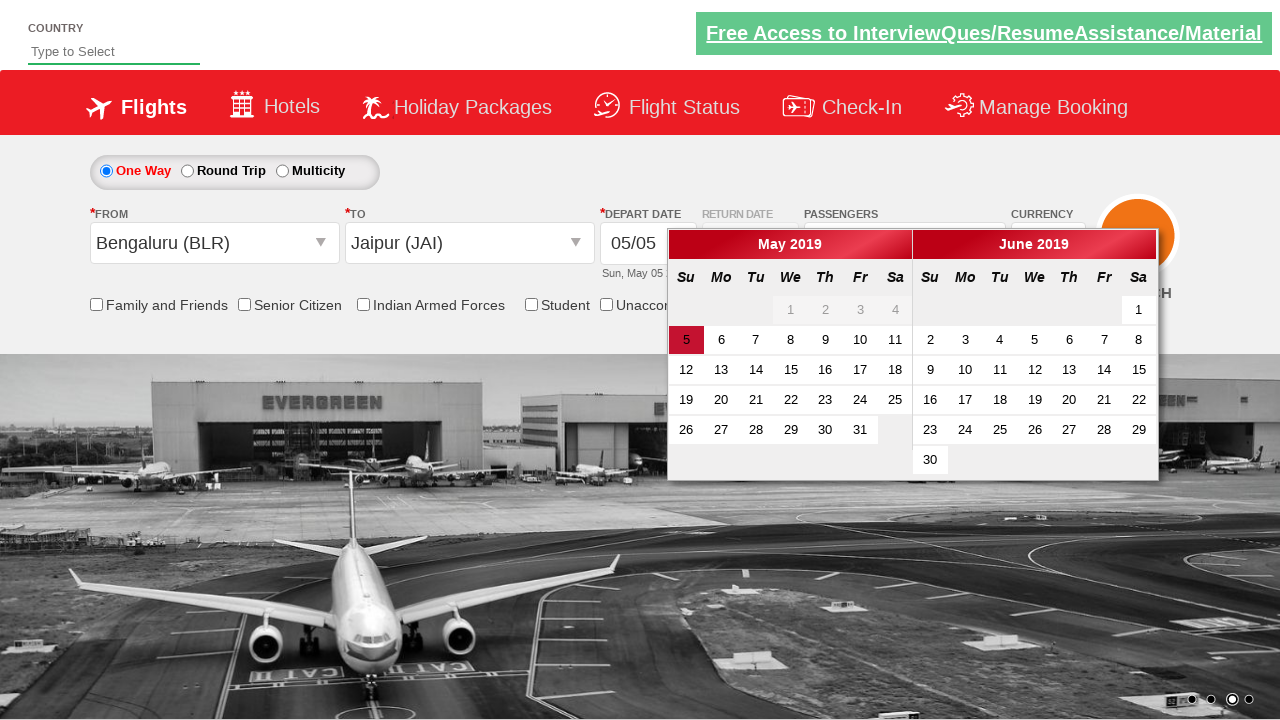